Navigates to a Stepik lesson page, scrolls down, fills in a text answer in the textarea field, and clicks the submit button to submit the response.

Starting URL: https://stepik.org/lesson/25969/step/12

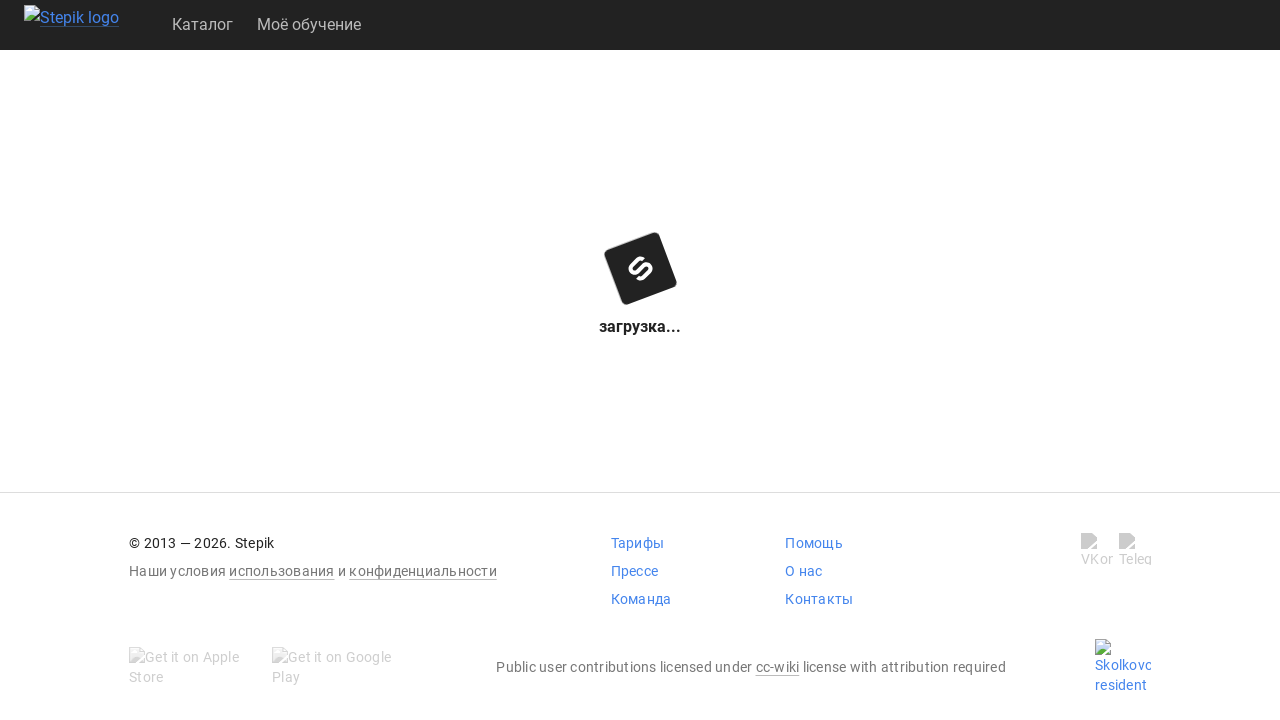

Scrolled down by 200 pixels to reveal the answer area
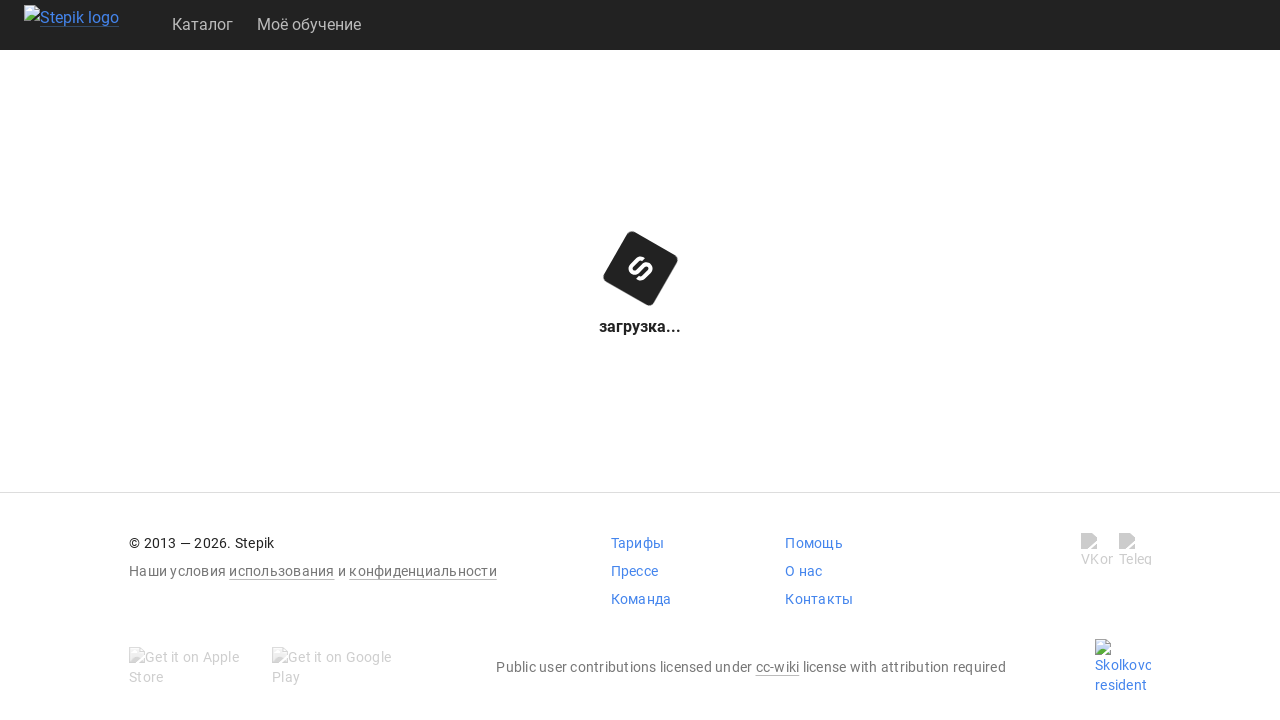

Textarea field became visible
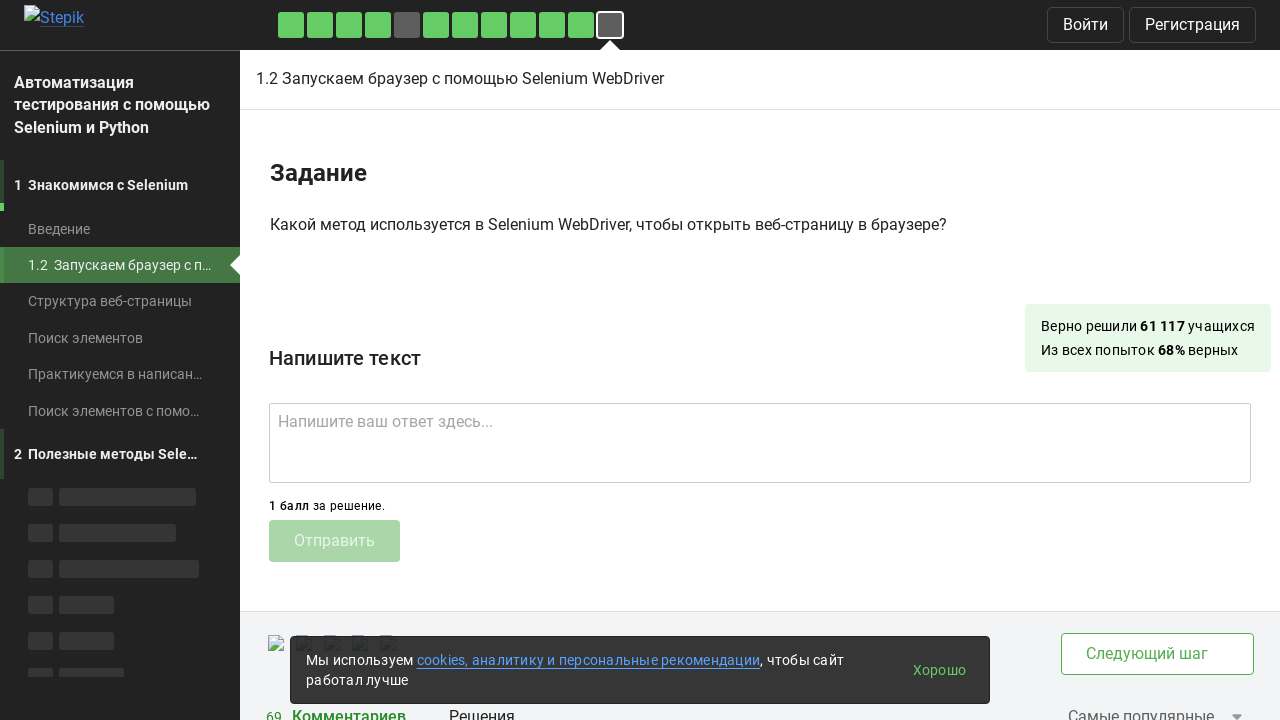

Filled textarea with answer text 'get()' on .textarea
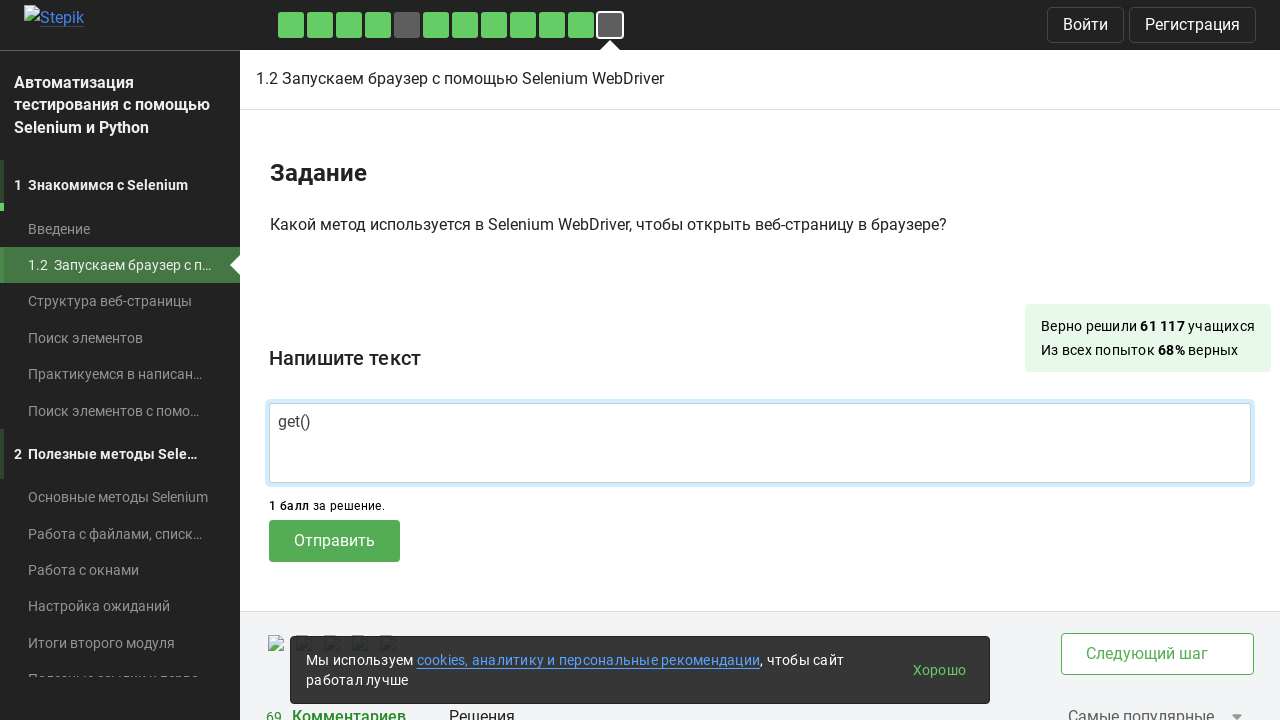

Submit button became visible
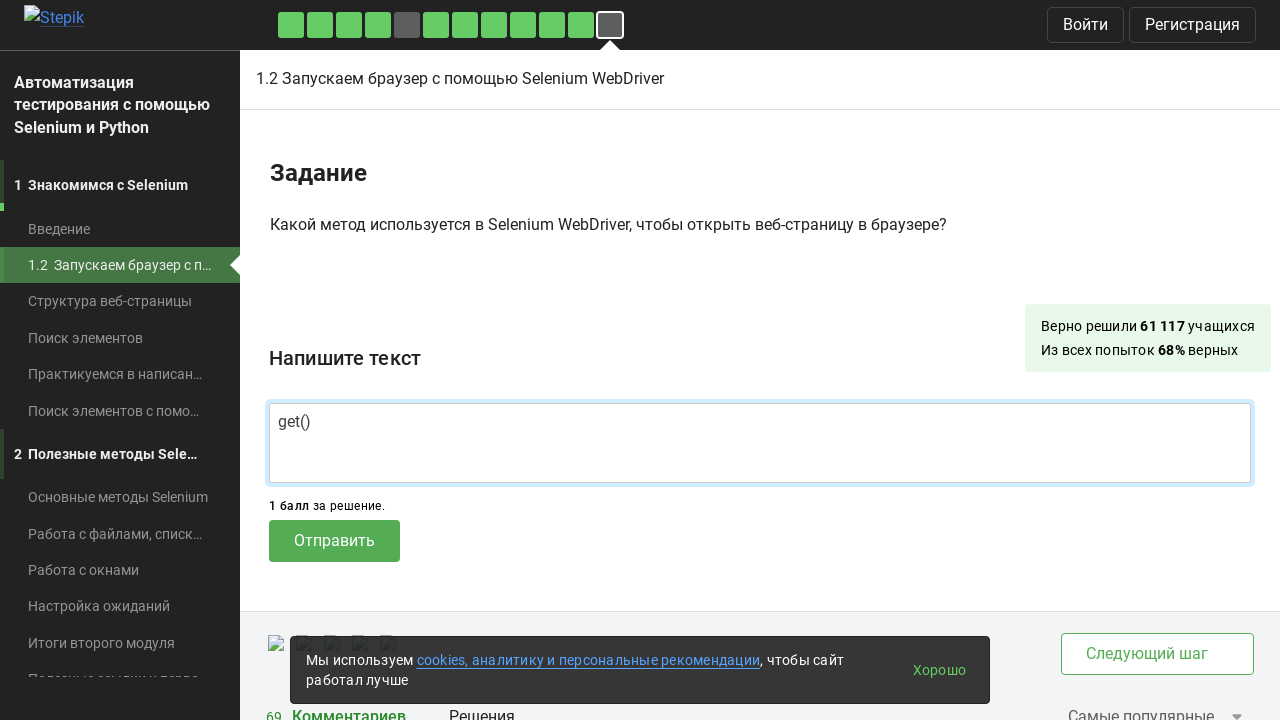

Clicked submit button to submit the answer at (334, 541) on .submit-submission
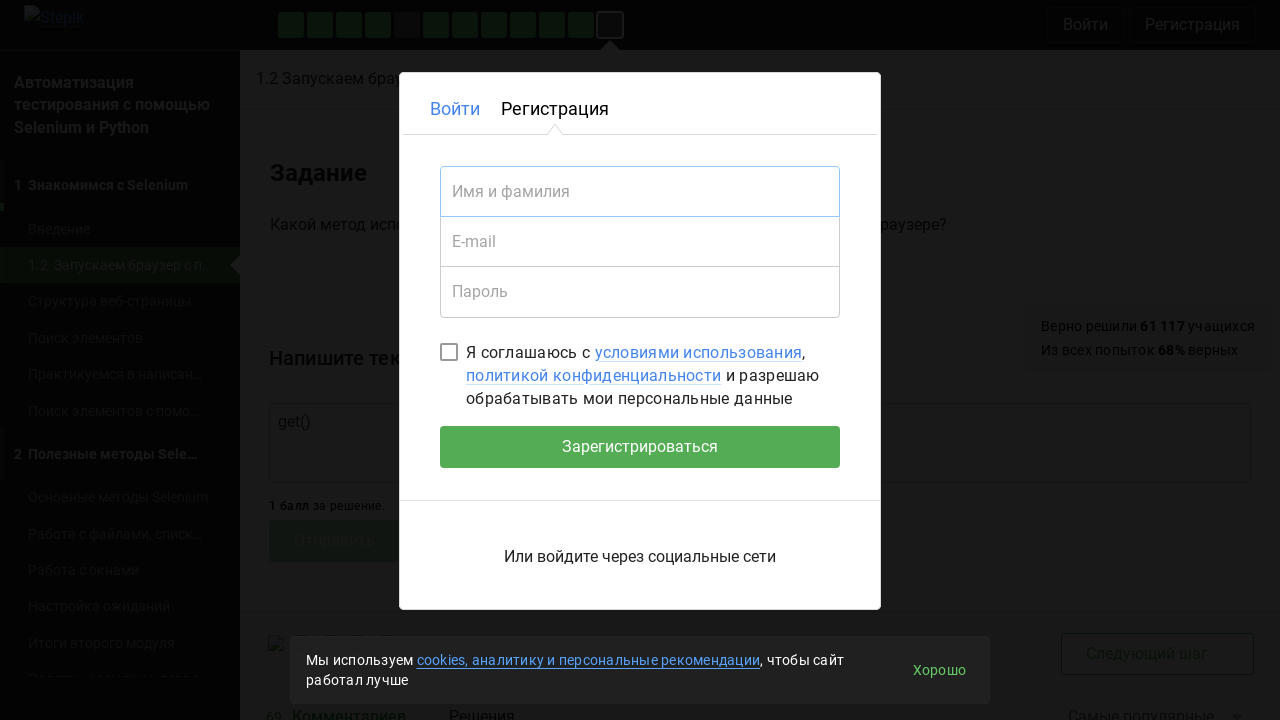

Waited 2 seconds for submission to process
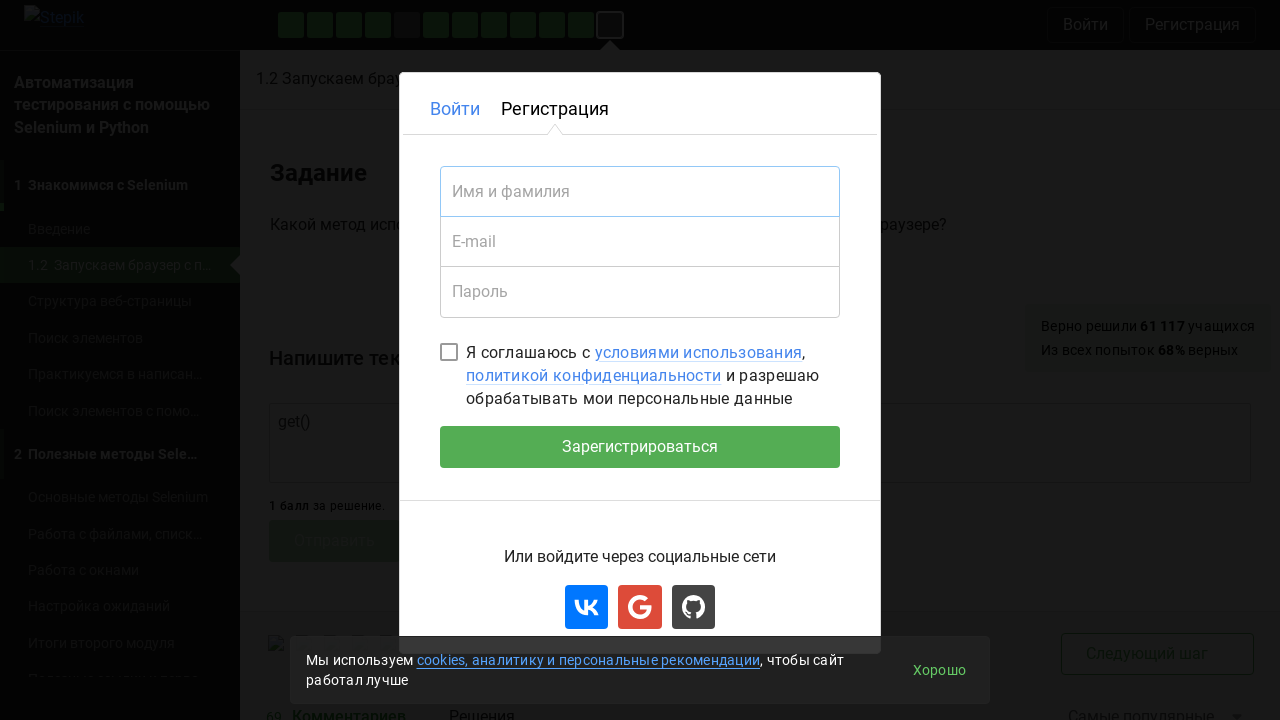

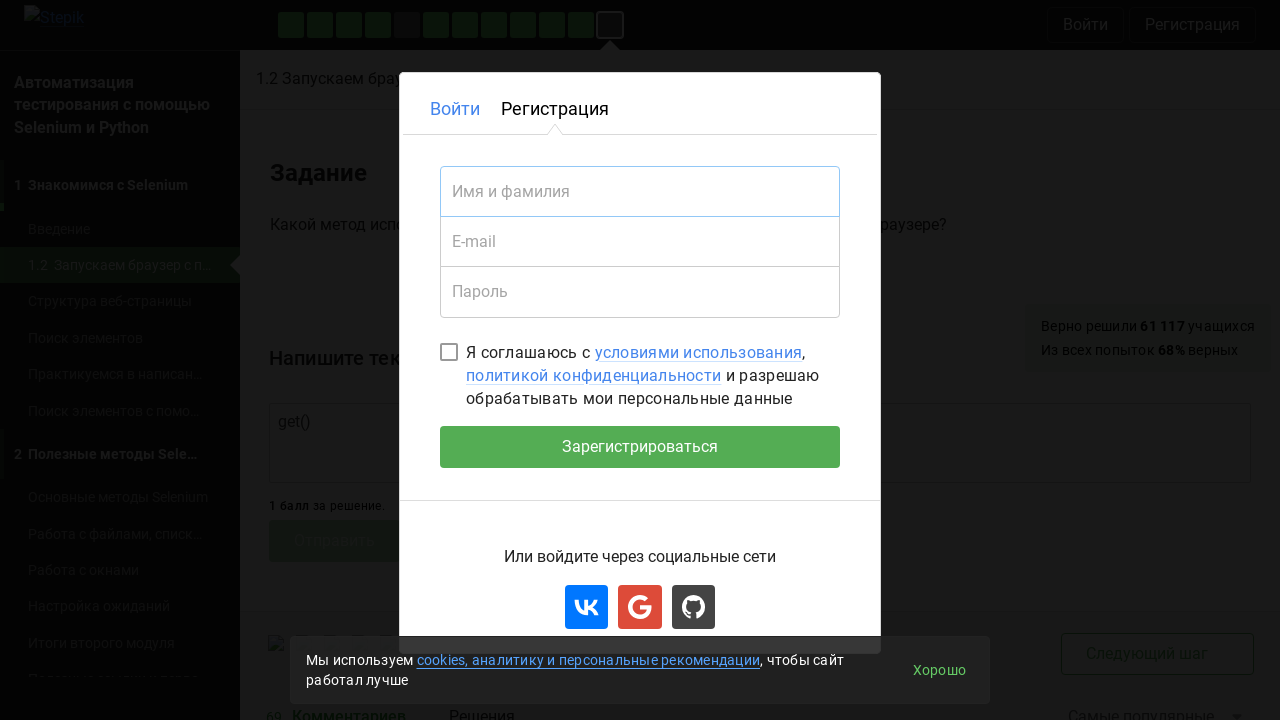